Opens the loading images demo page and waits for all 4 images to become visible

Starting URL: https://bonigarcia.dev/selenium-webdriver-java/loading-images.html

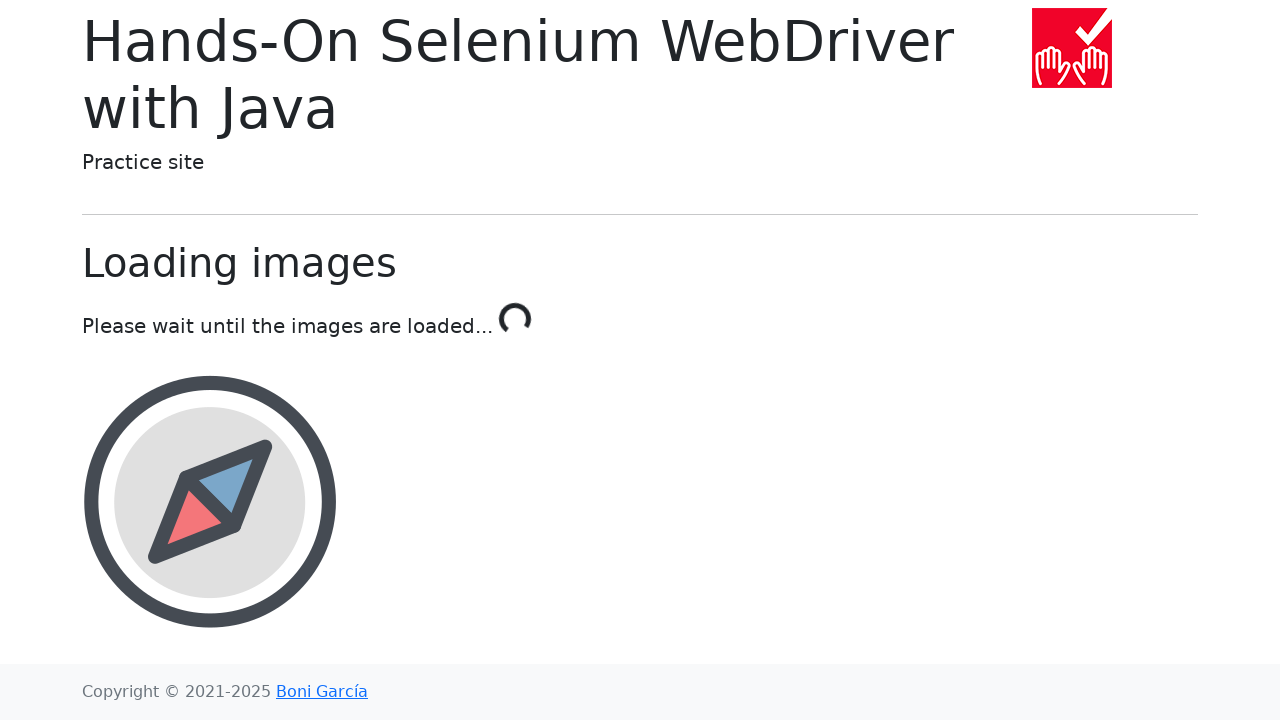

Navigated to loading images demo page
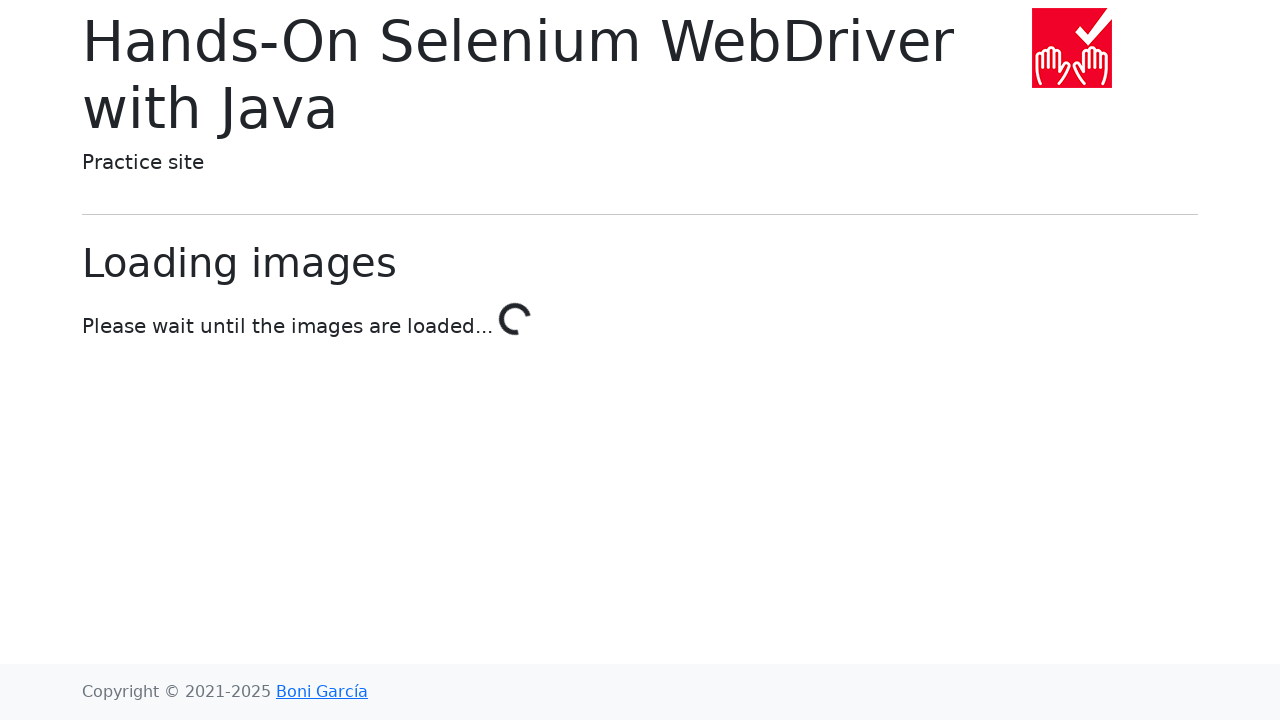

Located all visible images on page
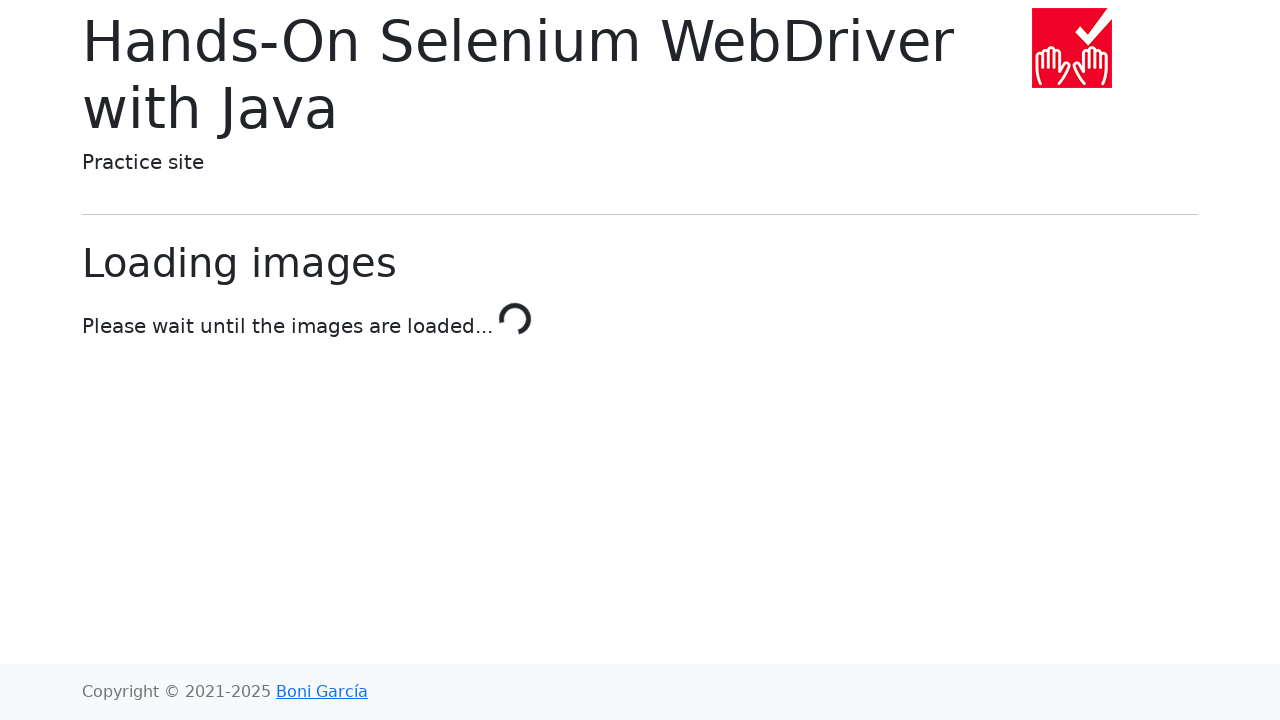

Waited for 4th image to become visible with 10 second timeout
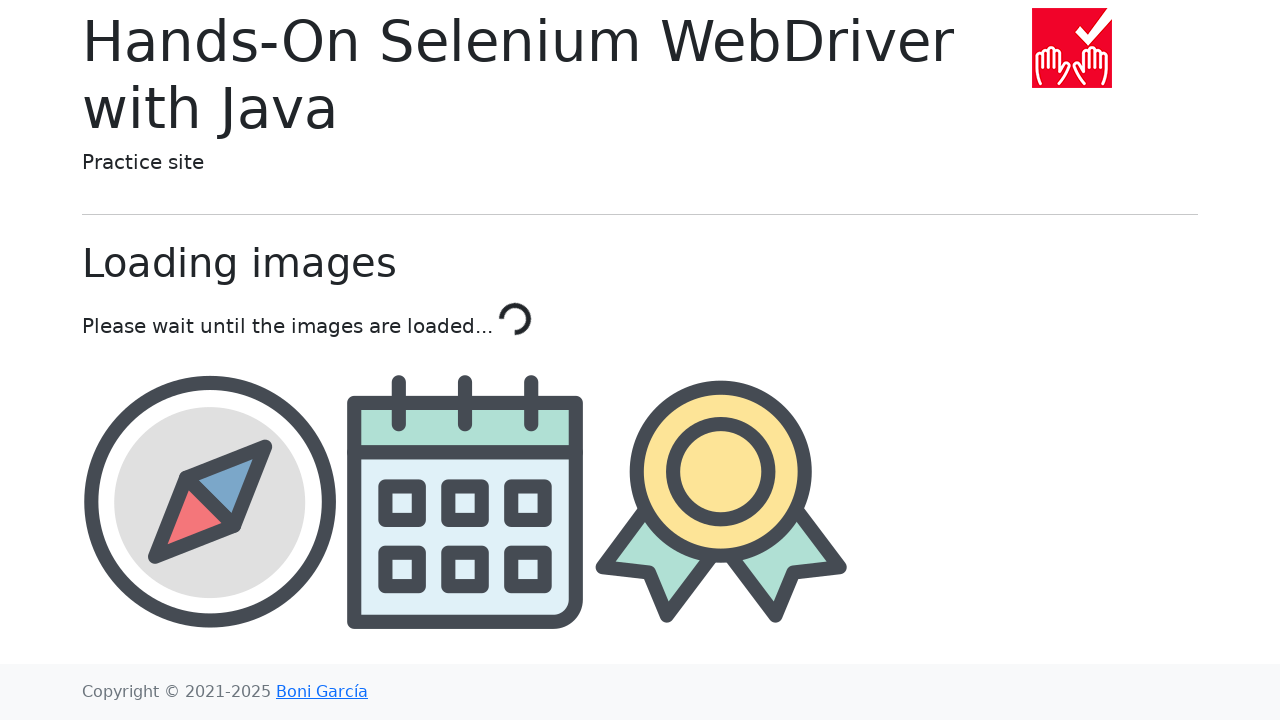

Asserted that all 4 images are present and visible
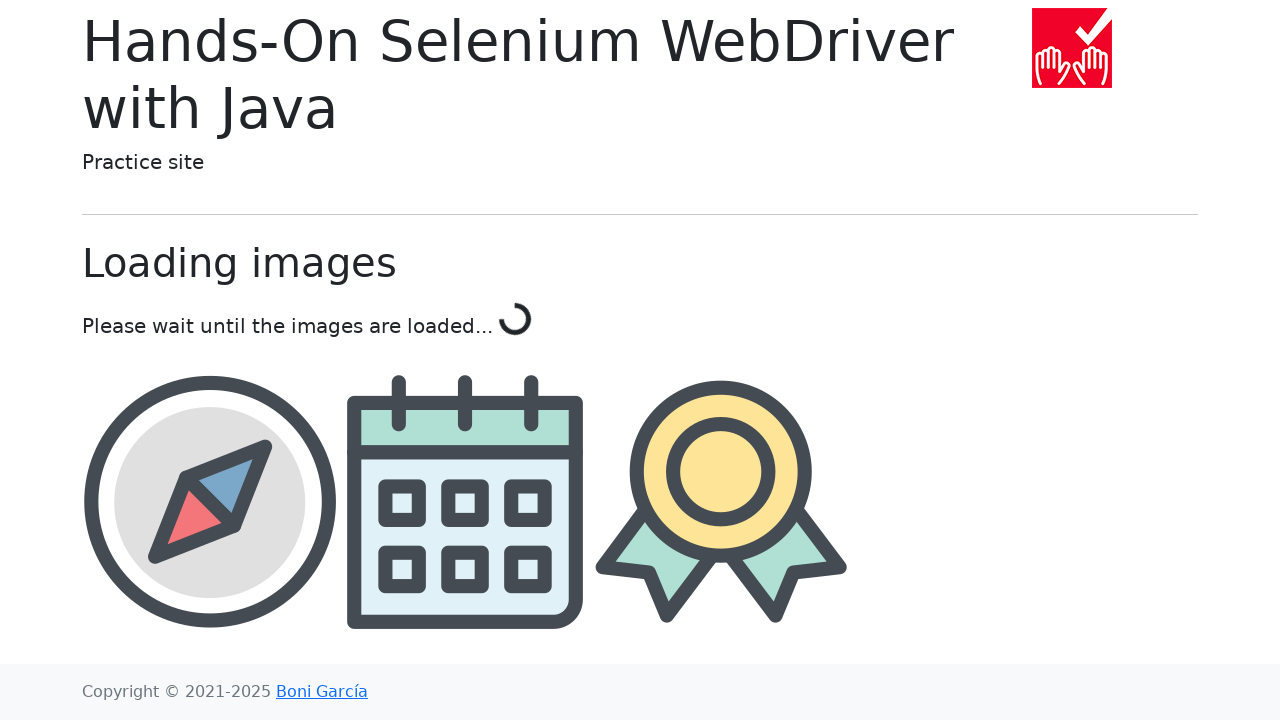

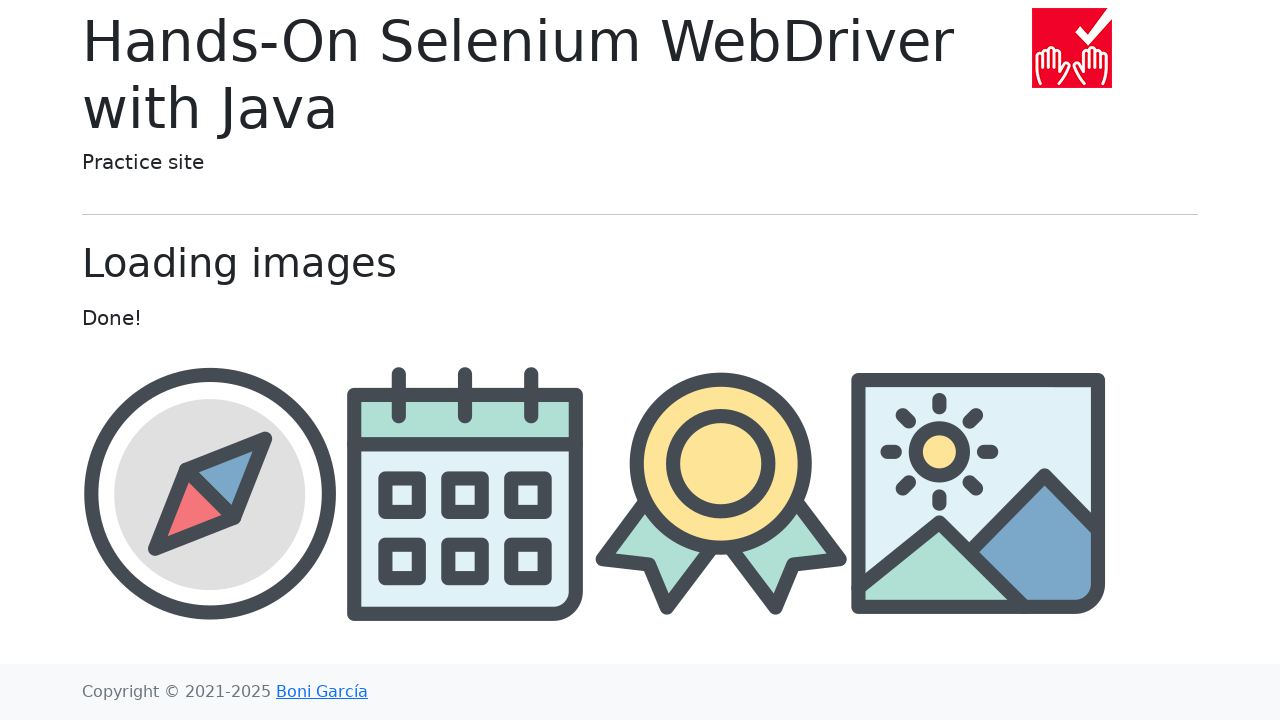